Tests checkbox interactions by checking, unchecking checkboxes and selecting a radio button

Starting URL: http://demo.automationtesting.in/Register.html

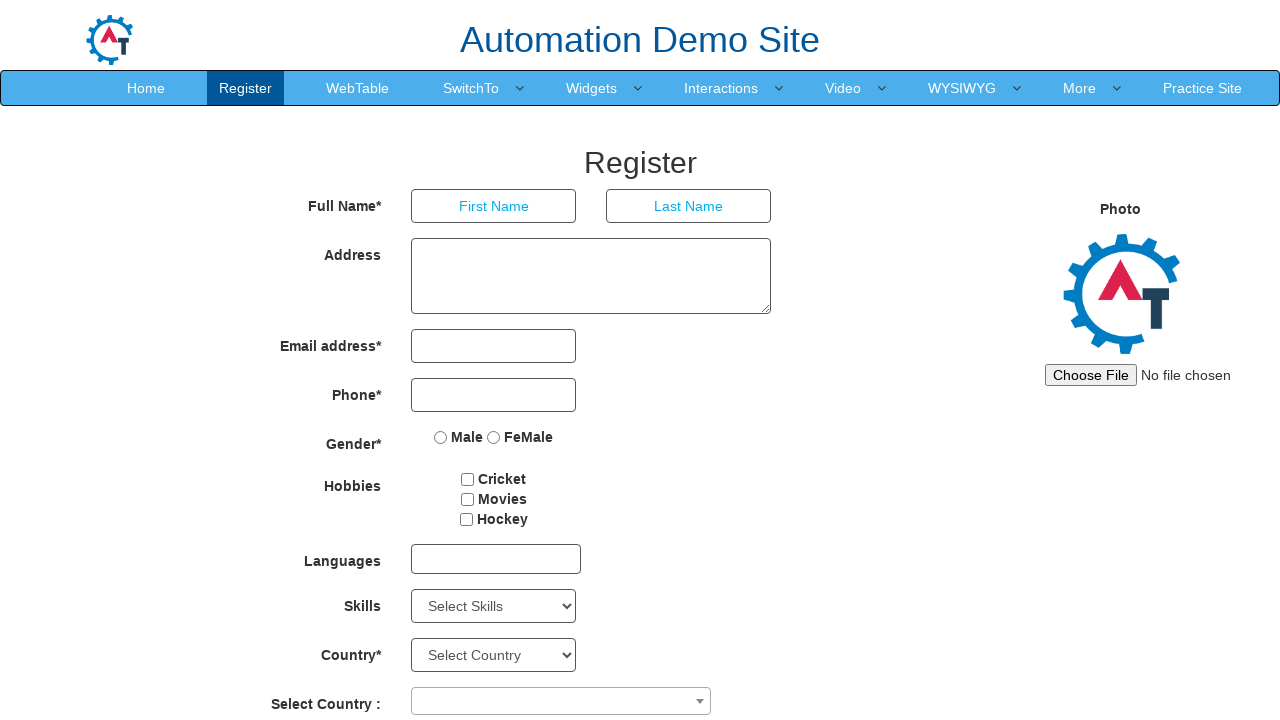

Checked first checkbox at (468, 479) on #checkbox1
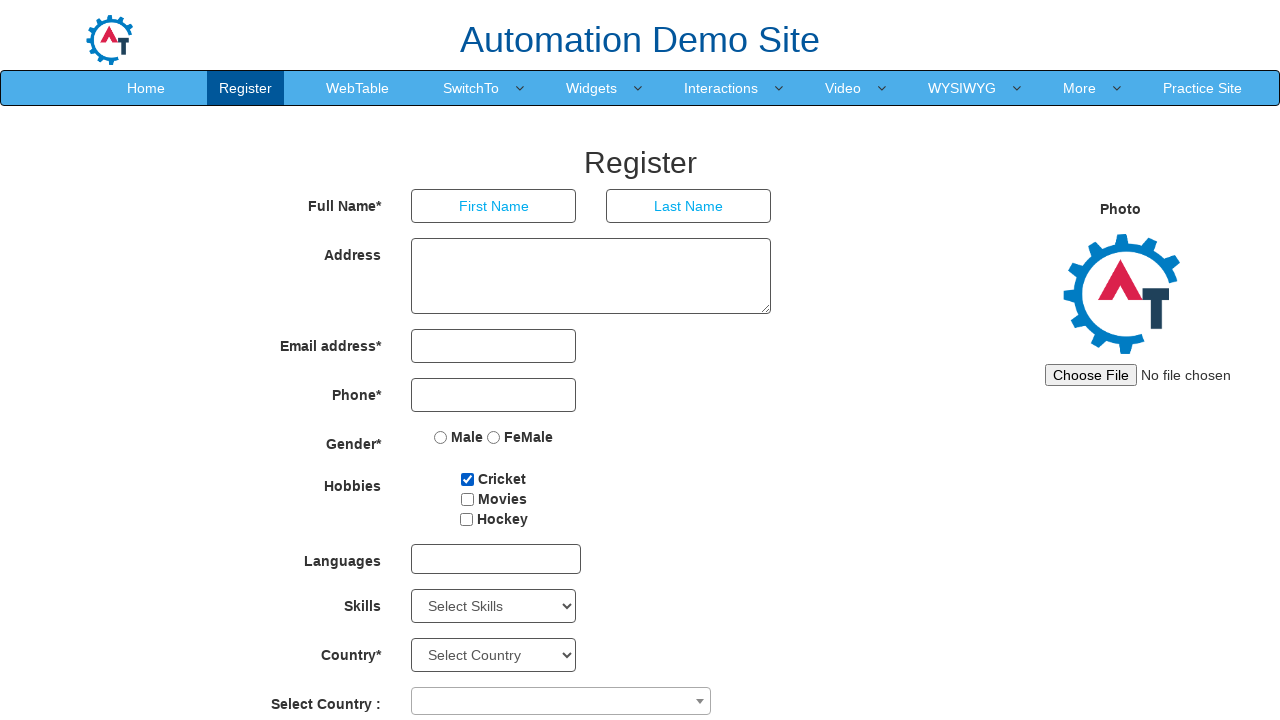

Checked second checkbox at (467, 499) on #checkbox2
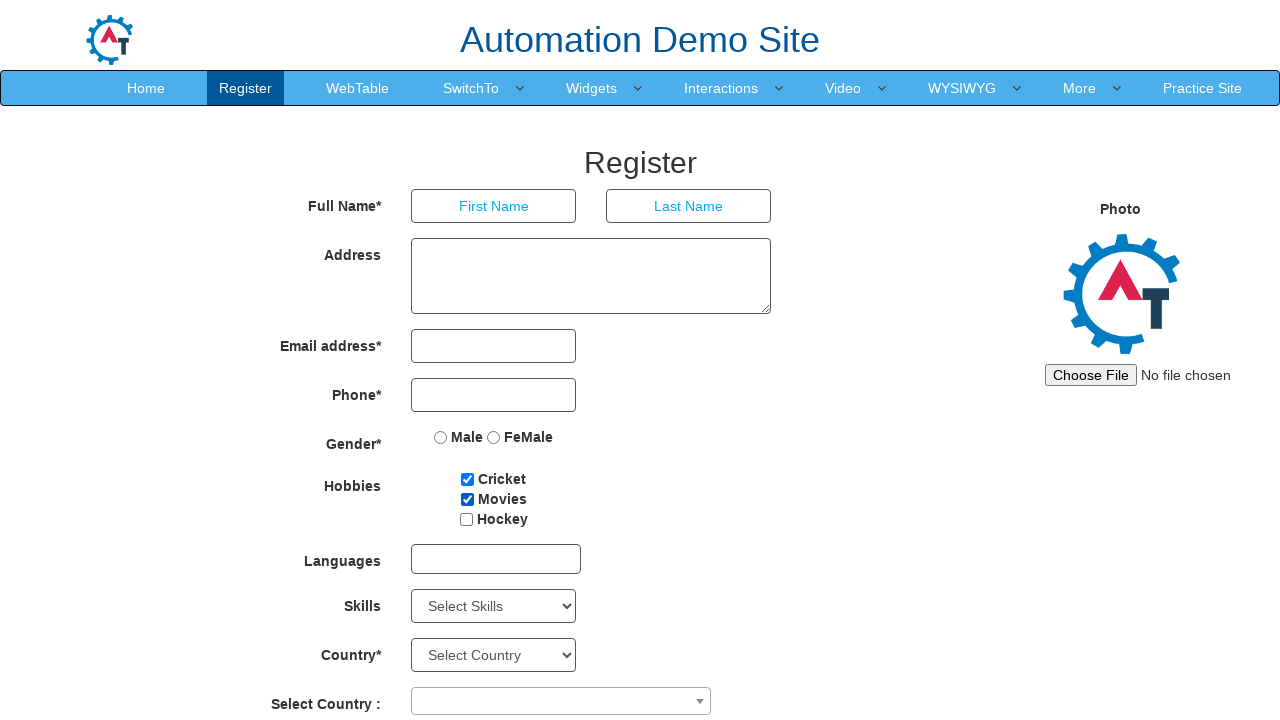

Selected Female radio button at (494, 437) on input[value='FeMale']
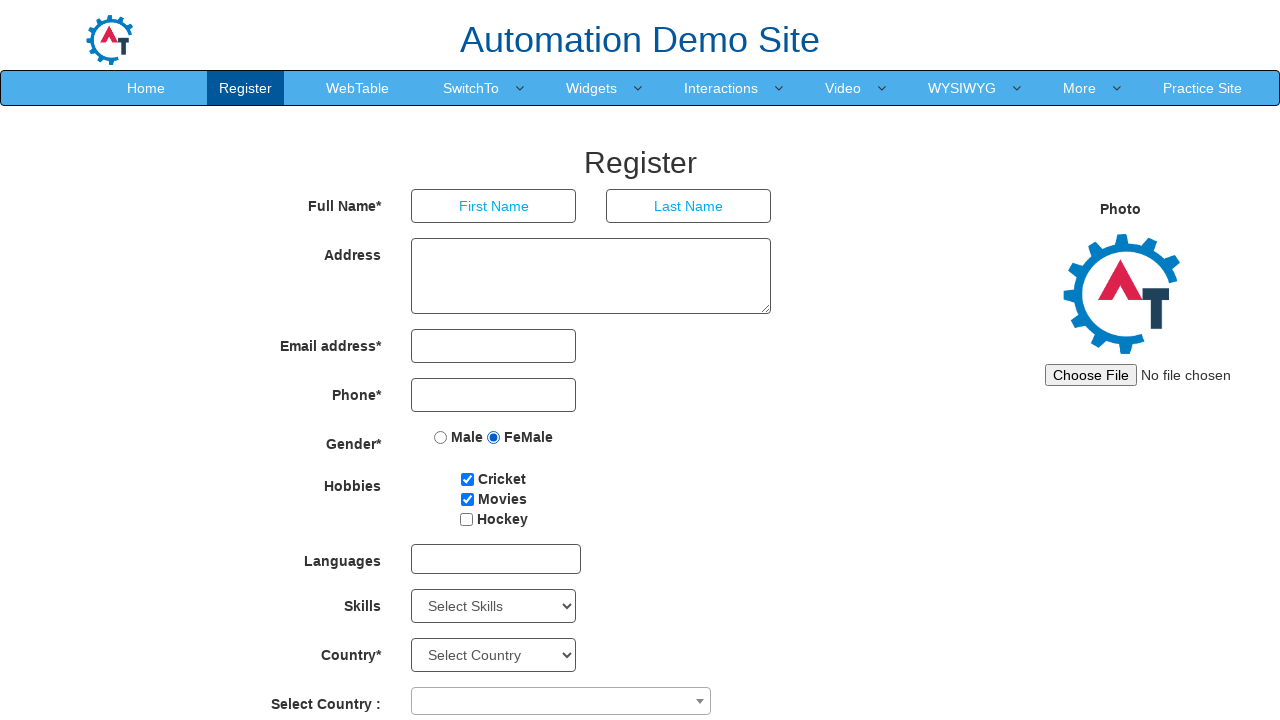

Unchecked first checkbox at (468, 479) on #checkbox1
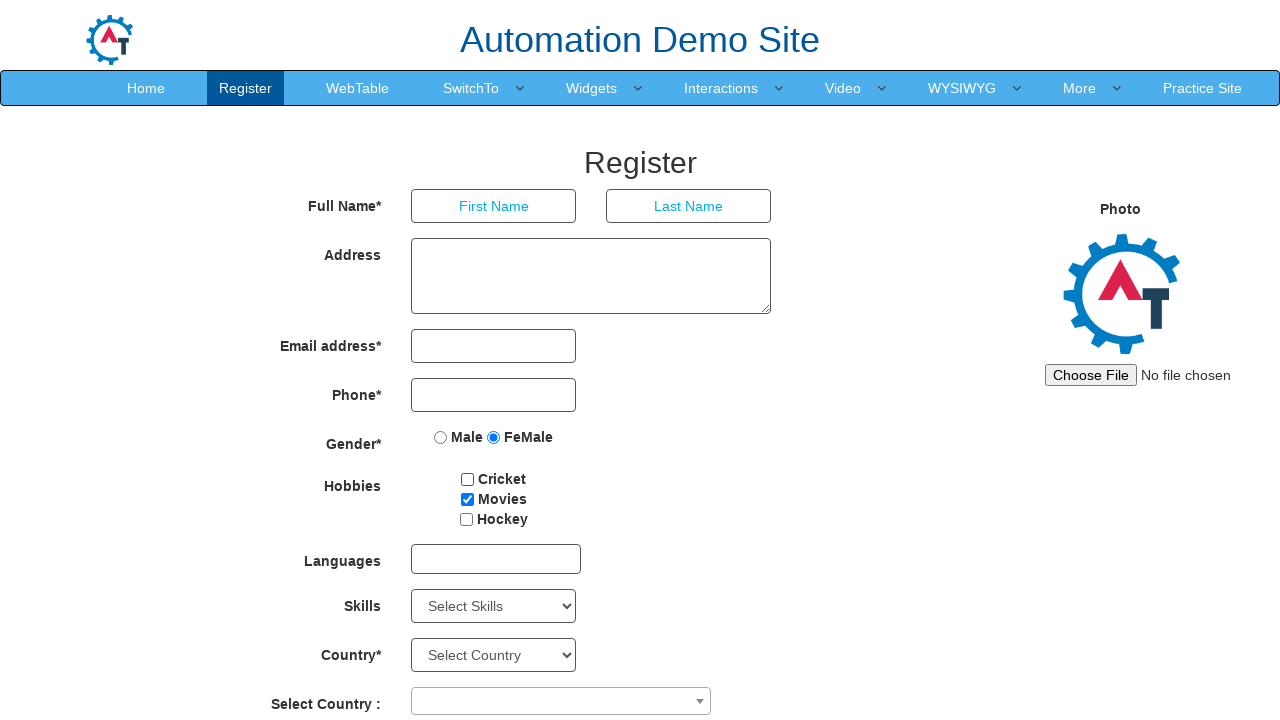

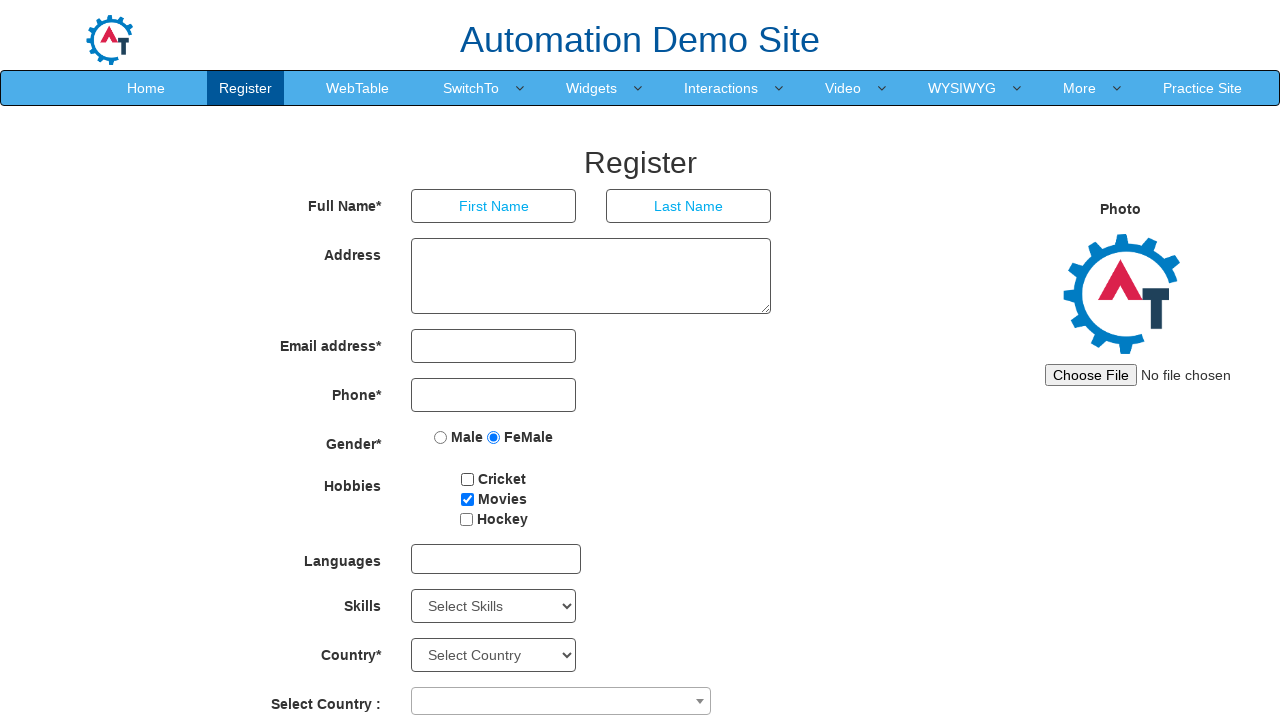